Tests right-click (context click) functionality on a card header element on a Selenium course content page. The original script attempted to navigate the native context menu using keyboard simulation.

Starting URL: https://greenstech.in/selenium-course-content.html

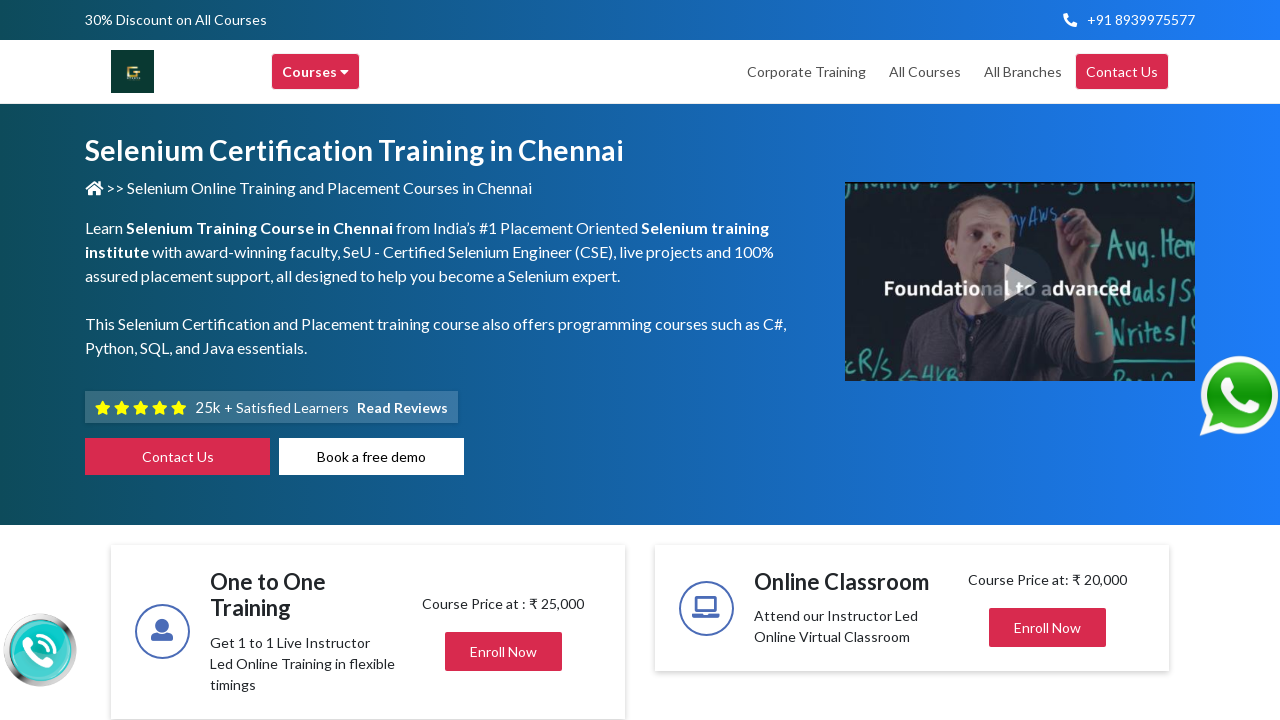

Card header element 'div.card-headerframework' is visible
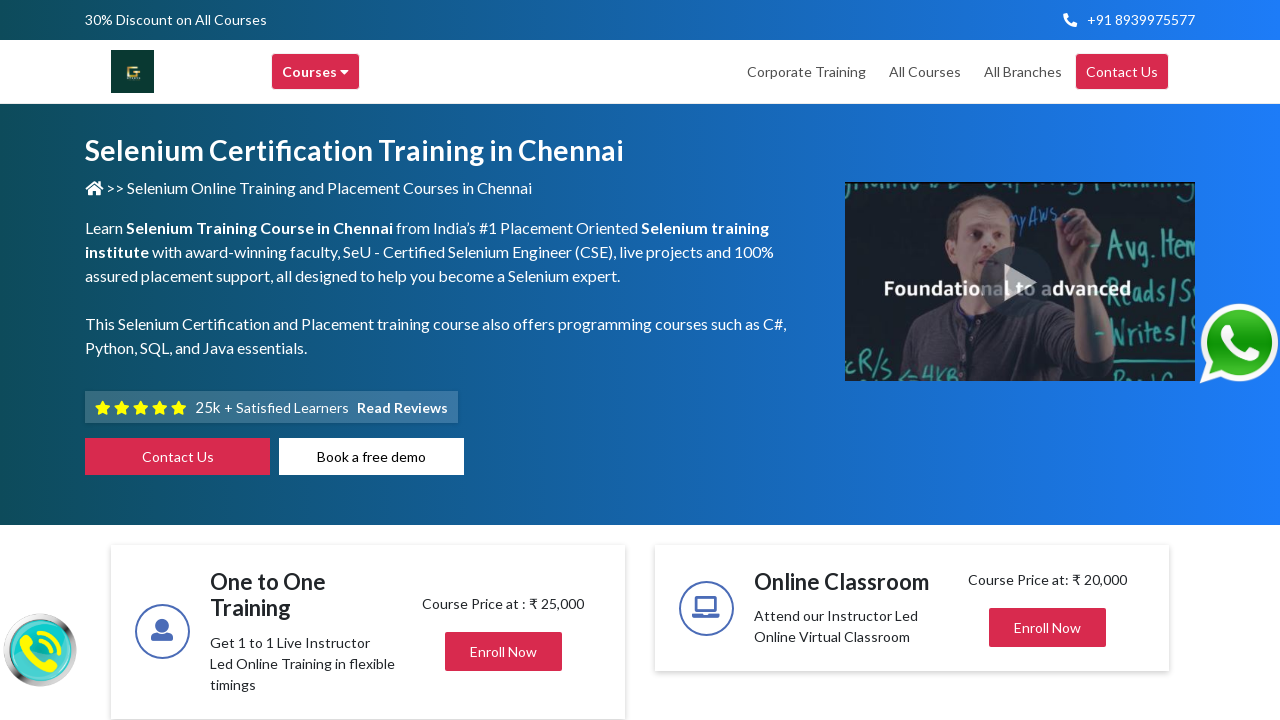

Right-clicked on card header element to open context menu at (1048, 360) on div.card-headerframework
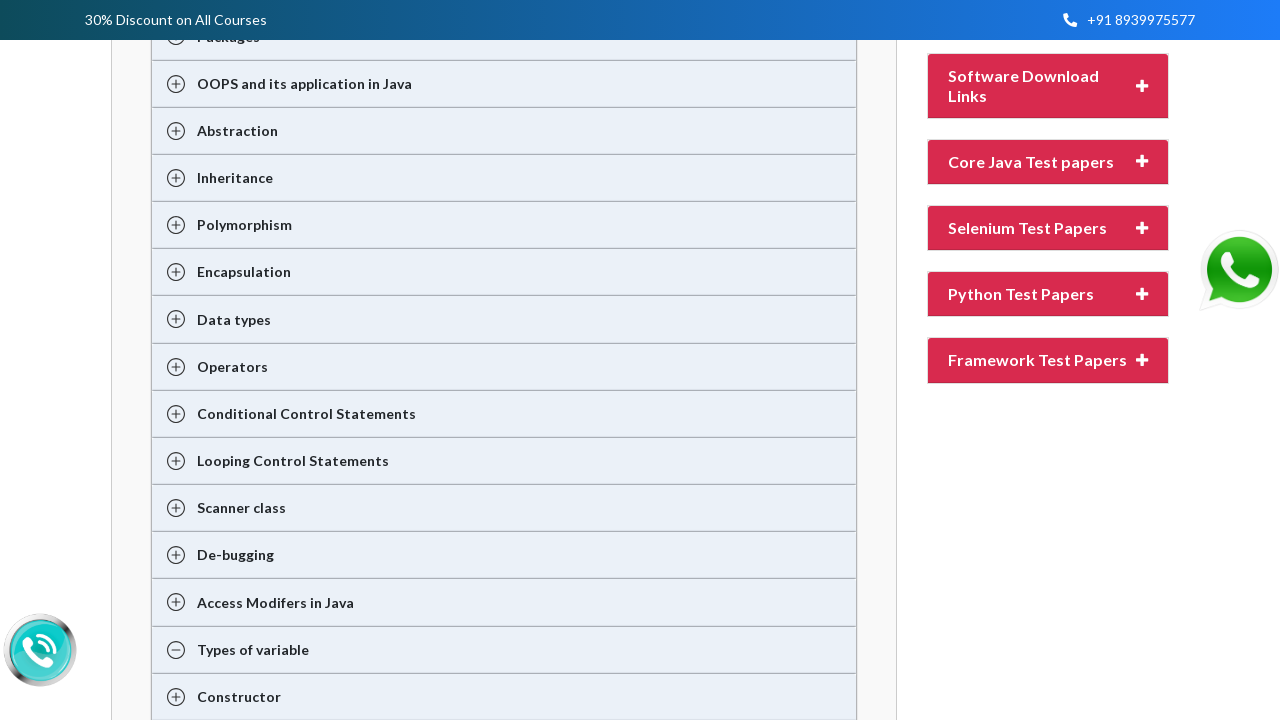

Waited 1000ms for context menu to appear
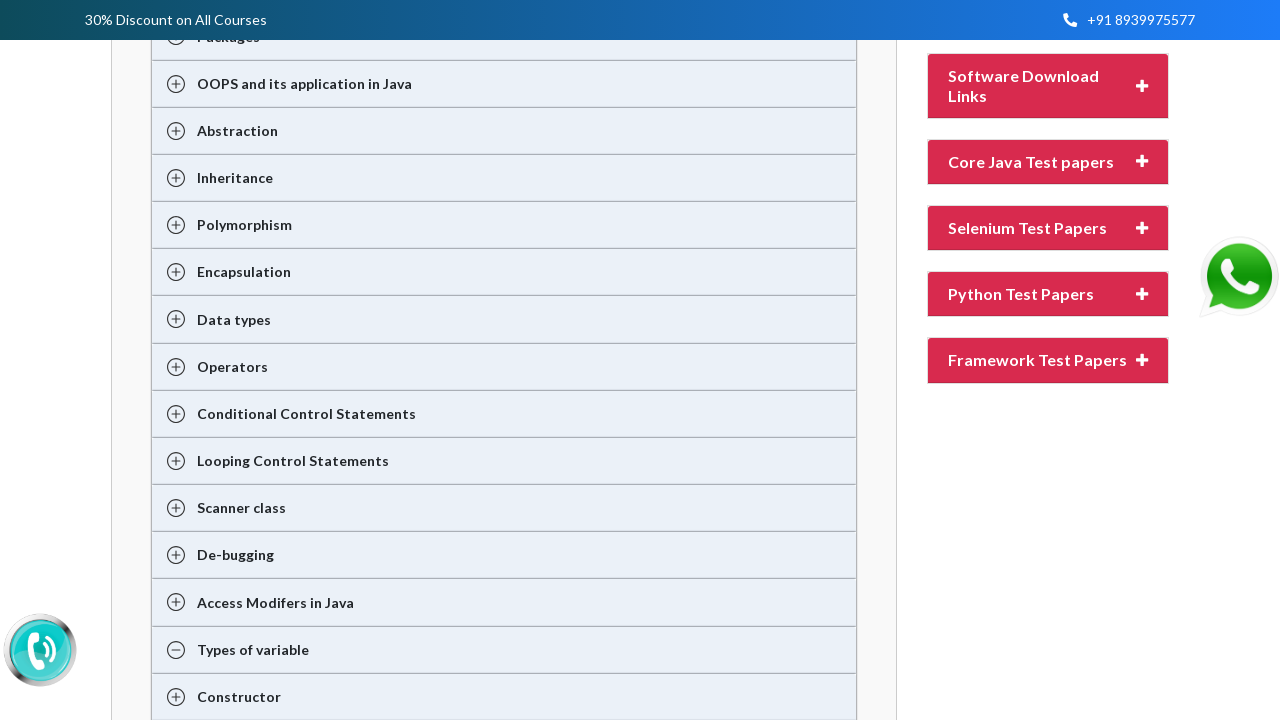

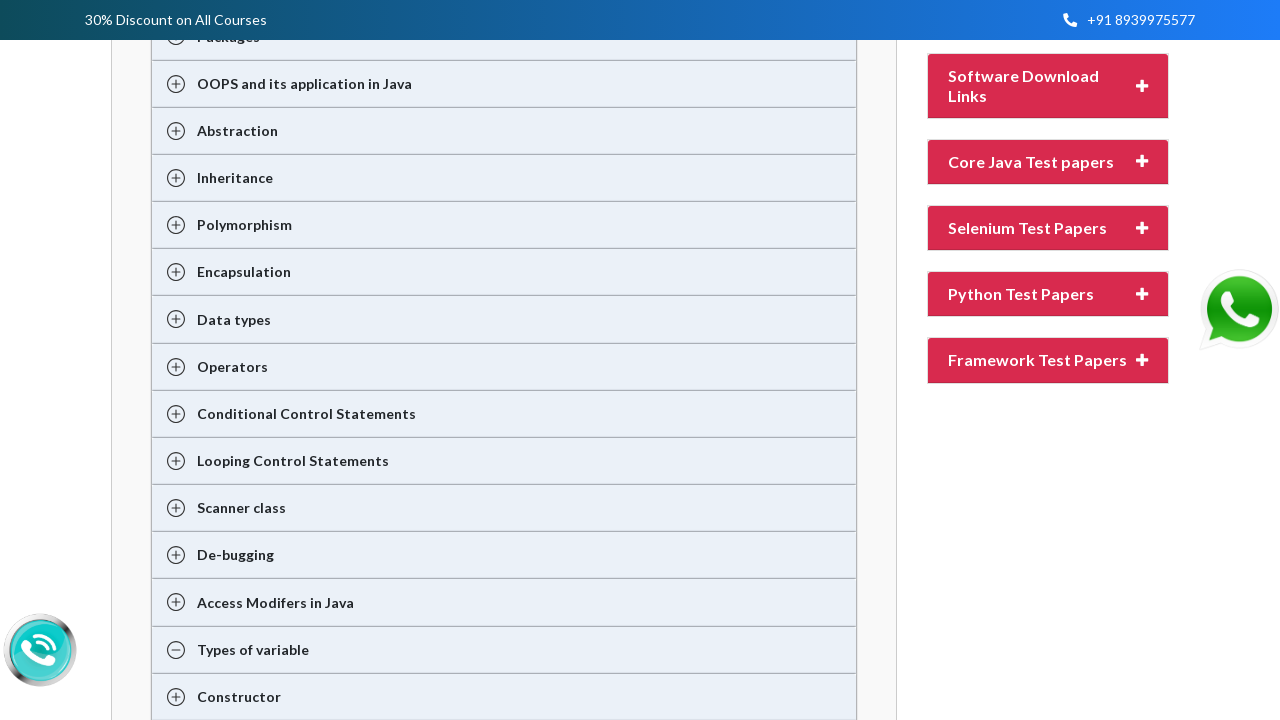